Tests selecting the "Yes" radio button on the Radio Button page and verifies the confirmation text appears

Starting URL: https://demoqa.com

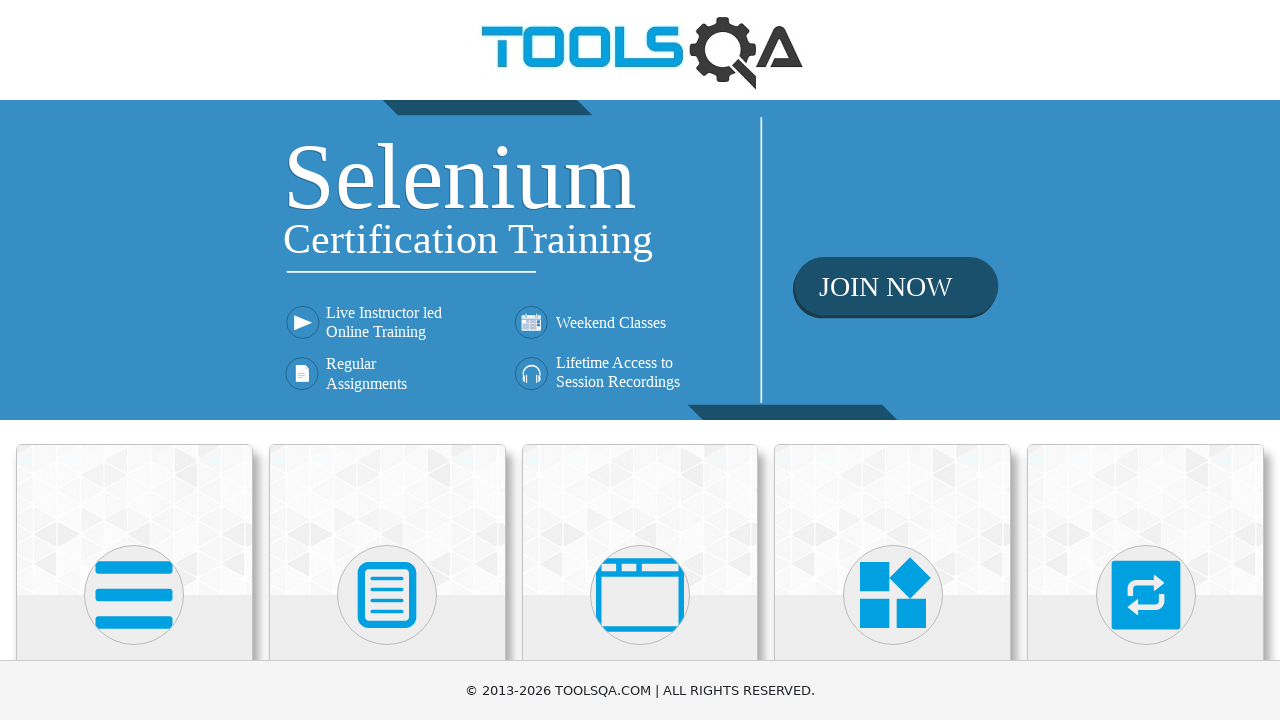

Clicked on Elements card on homepage at (134, 520) on div.card:has-text('Elements')
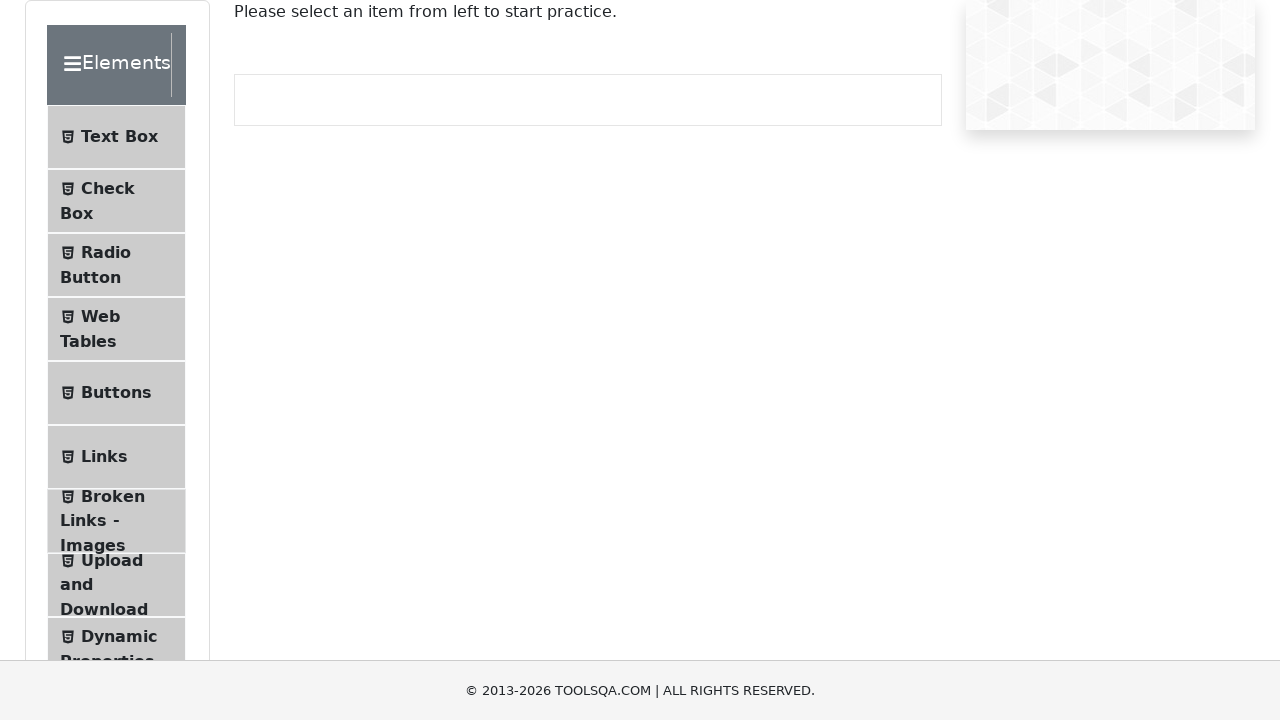

Clicked on Radio Button menu item at (106, 252) on span:has-text('Radio Button')
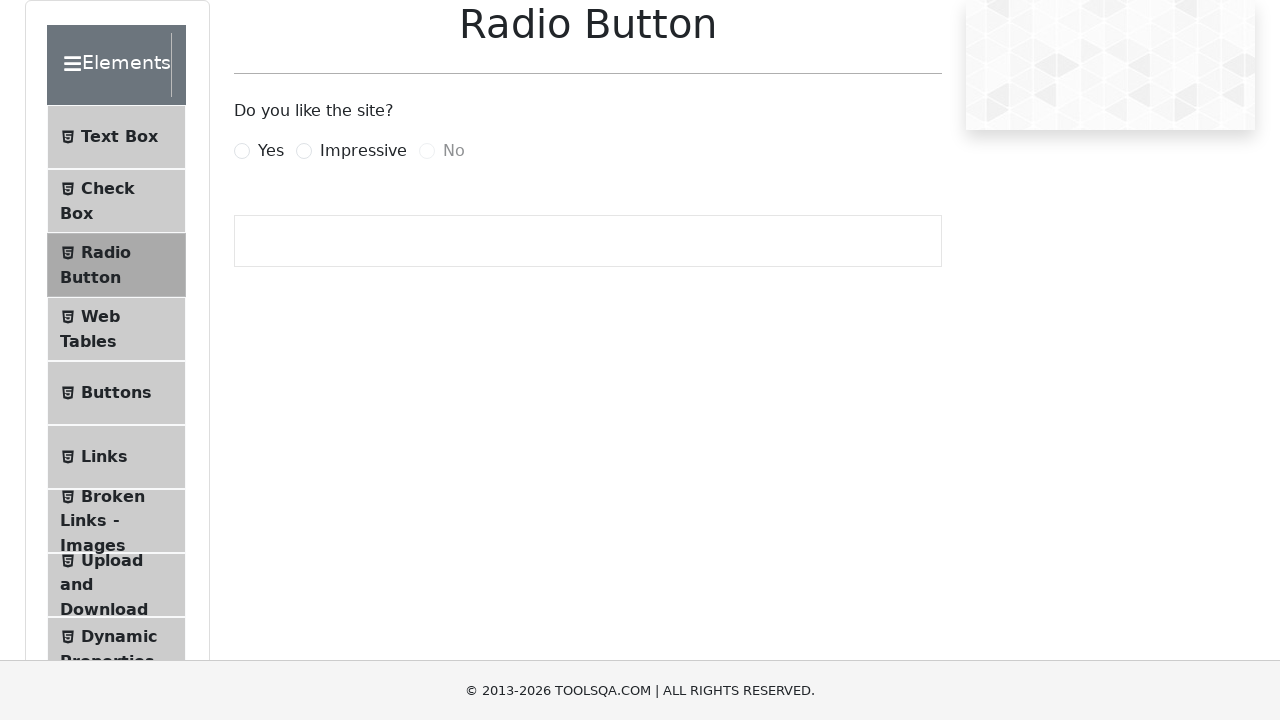

Clicked the Yes radio button at (271, 151) on label[for='yesRadio']
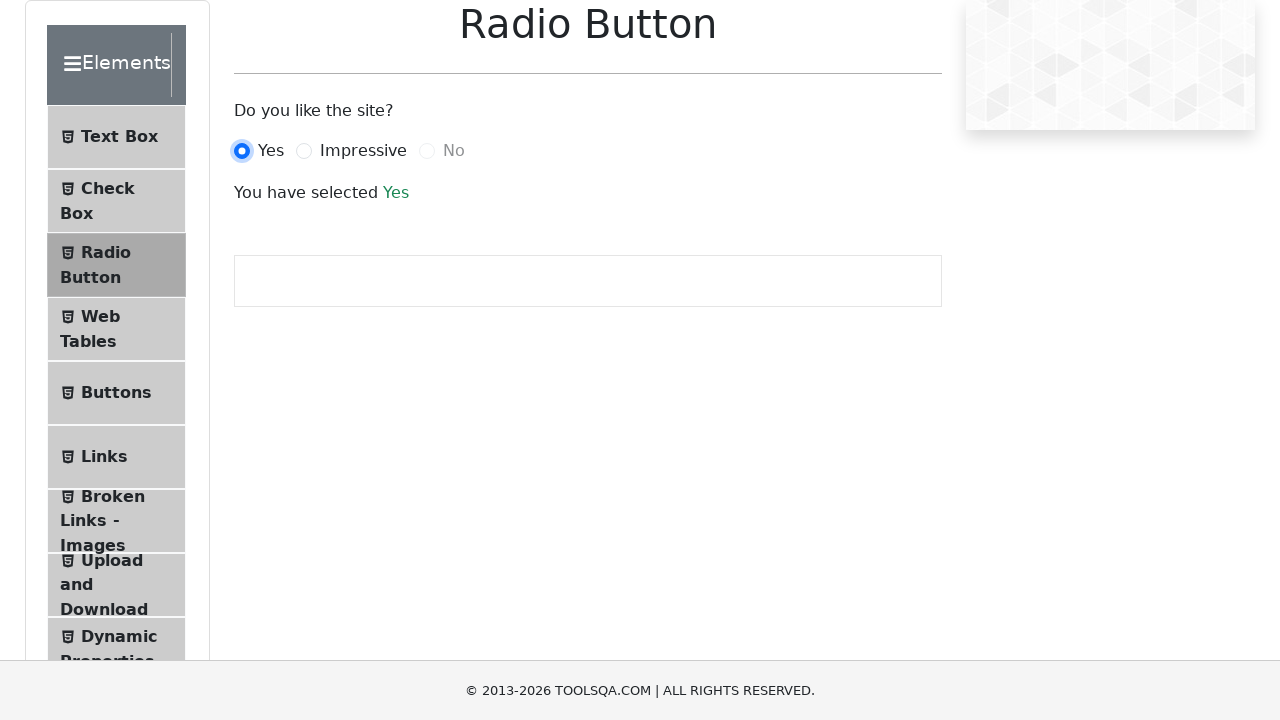

Confirmed success text appeared after selecting Yes radio button
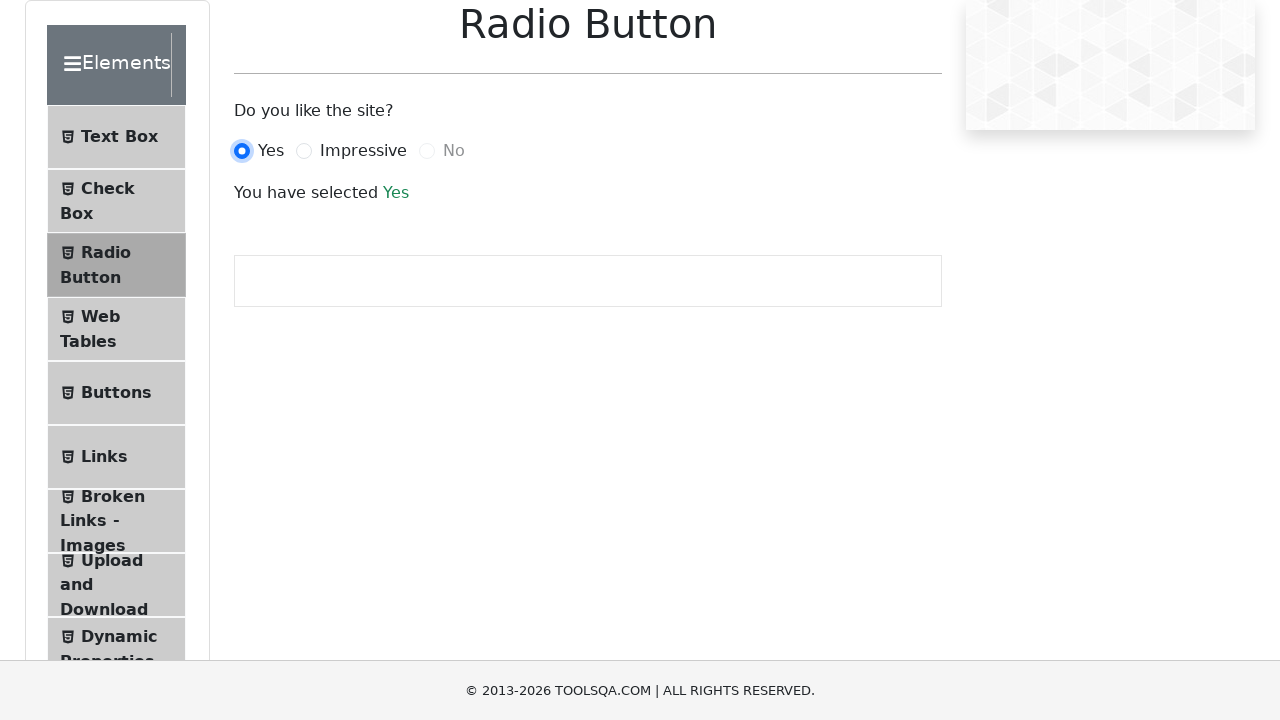

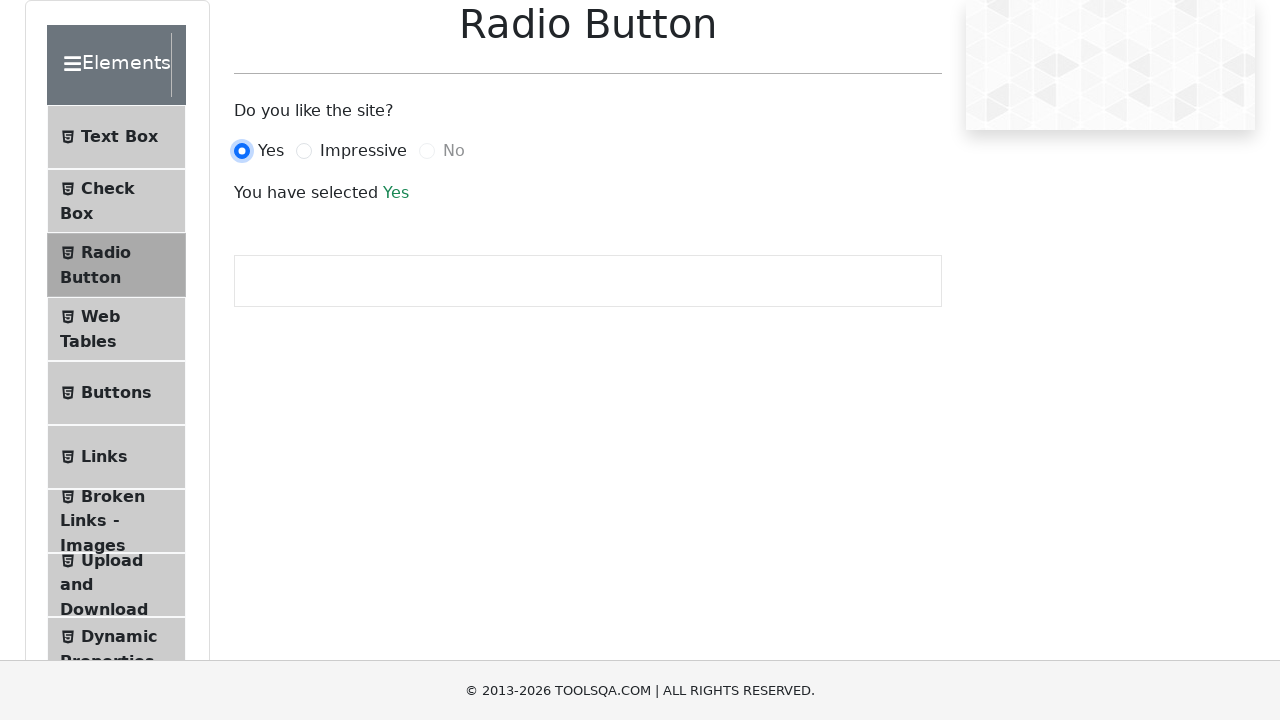